Tests right-click context menu functionality by opening context menu, hovering over Paste option, clicking it and handling the alert

Starting URL: http://swisnl.github.io/jQuery-contextMenu/demo.html

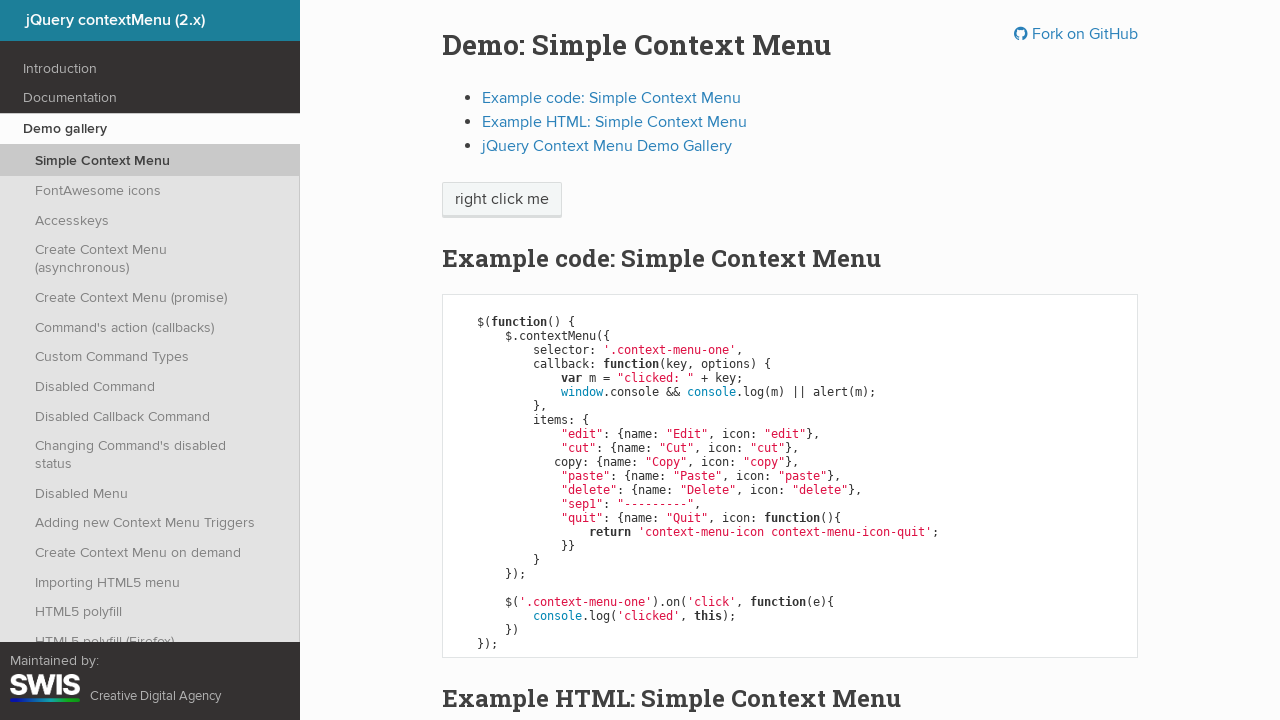

Verified paste option is not visible initially
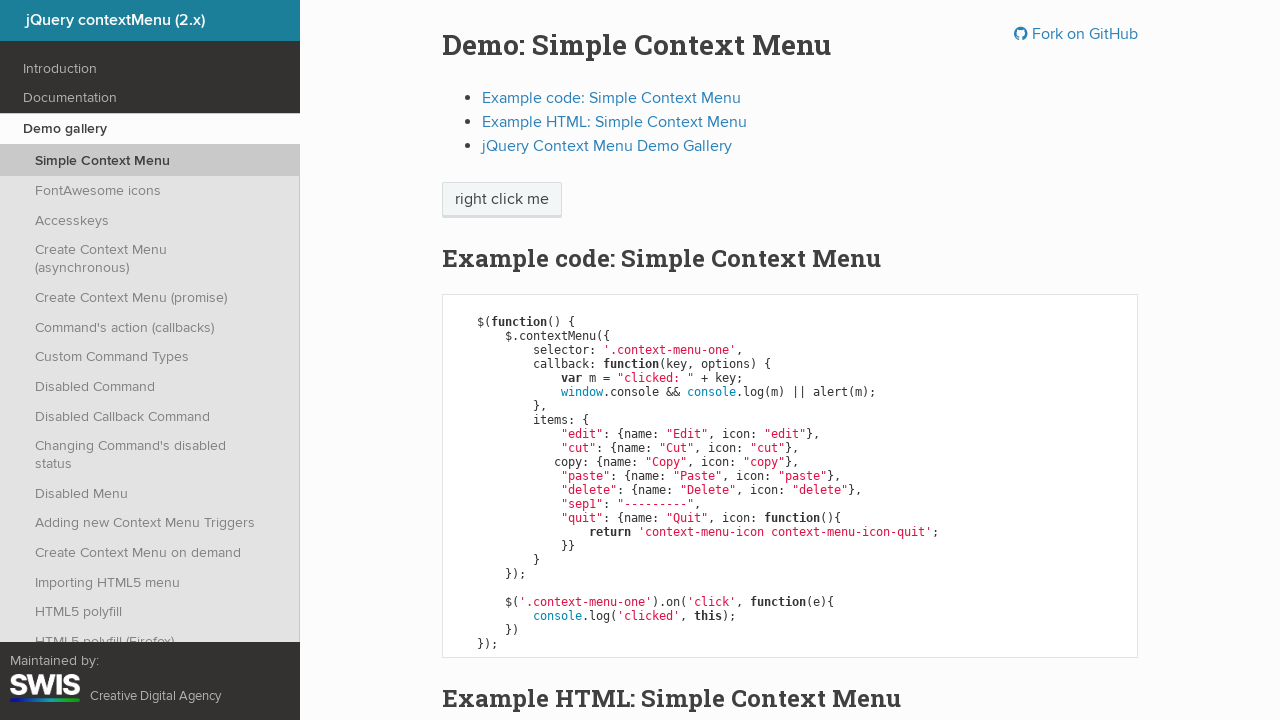

Right-clicked on context menu trigger element at (502, 200) on span.context-menu-one
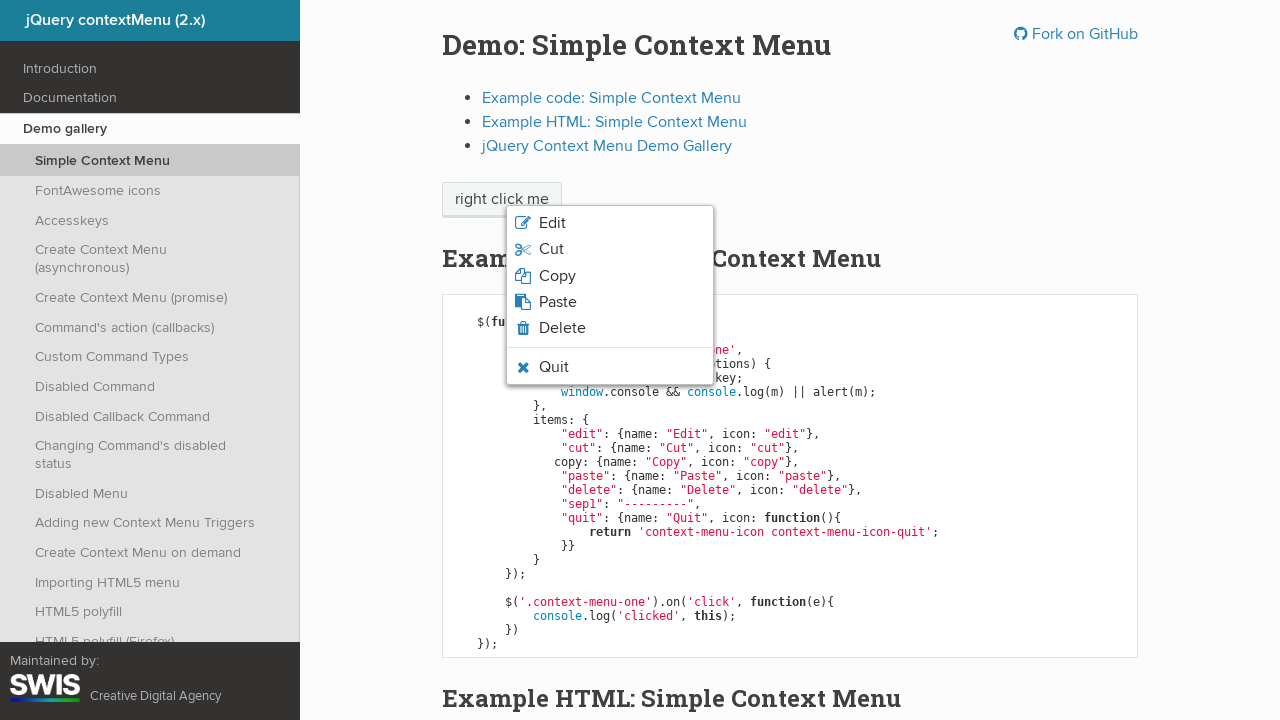

Waited for paste option to appear
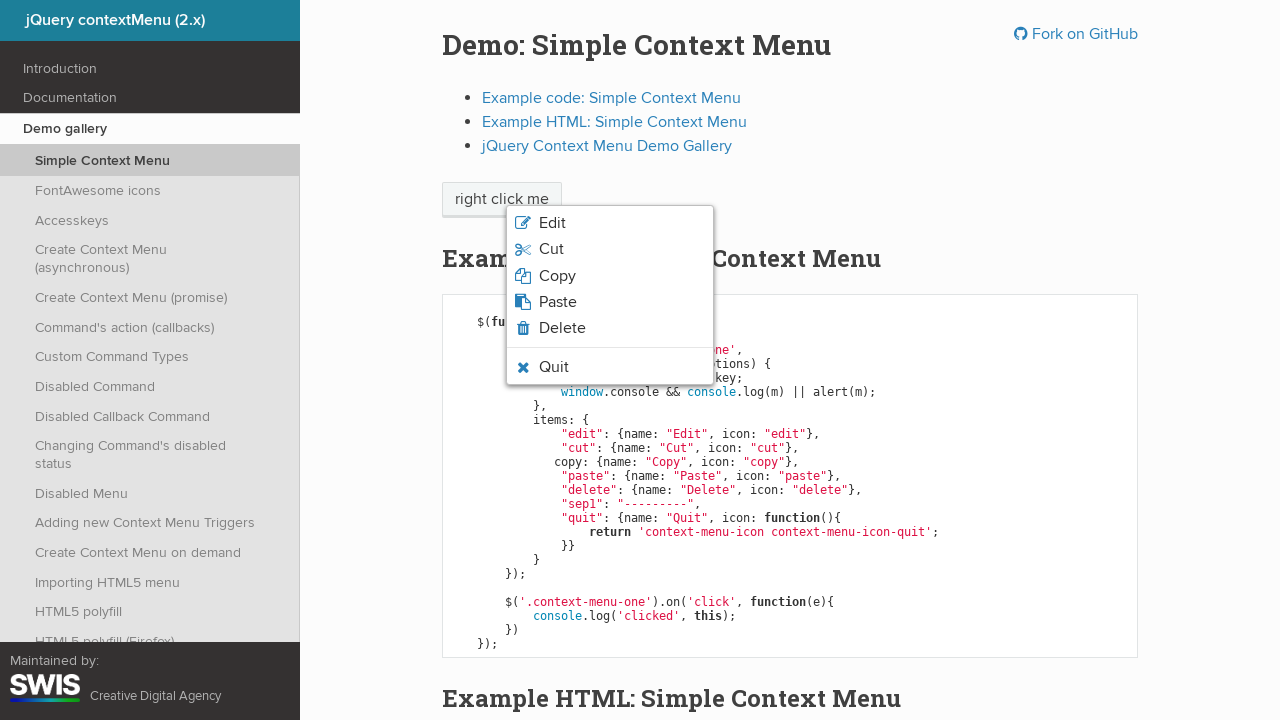

Verified paste option is visible
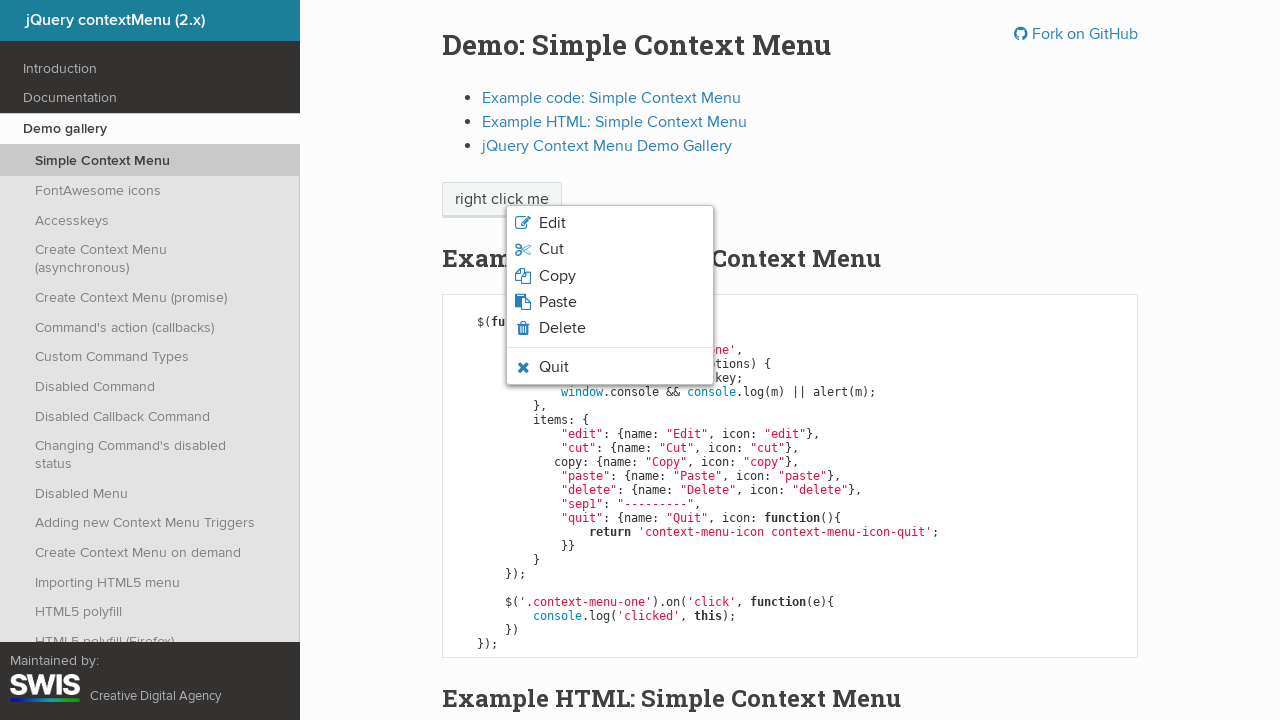

Hovered over paste option at (610, 302) on li.context-menu-icon-paste
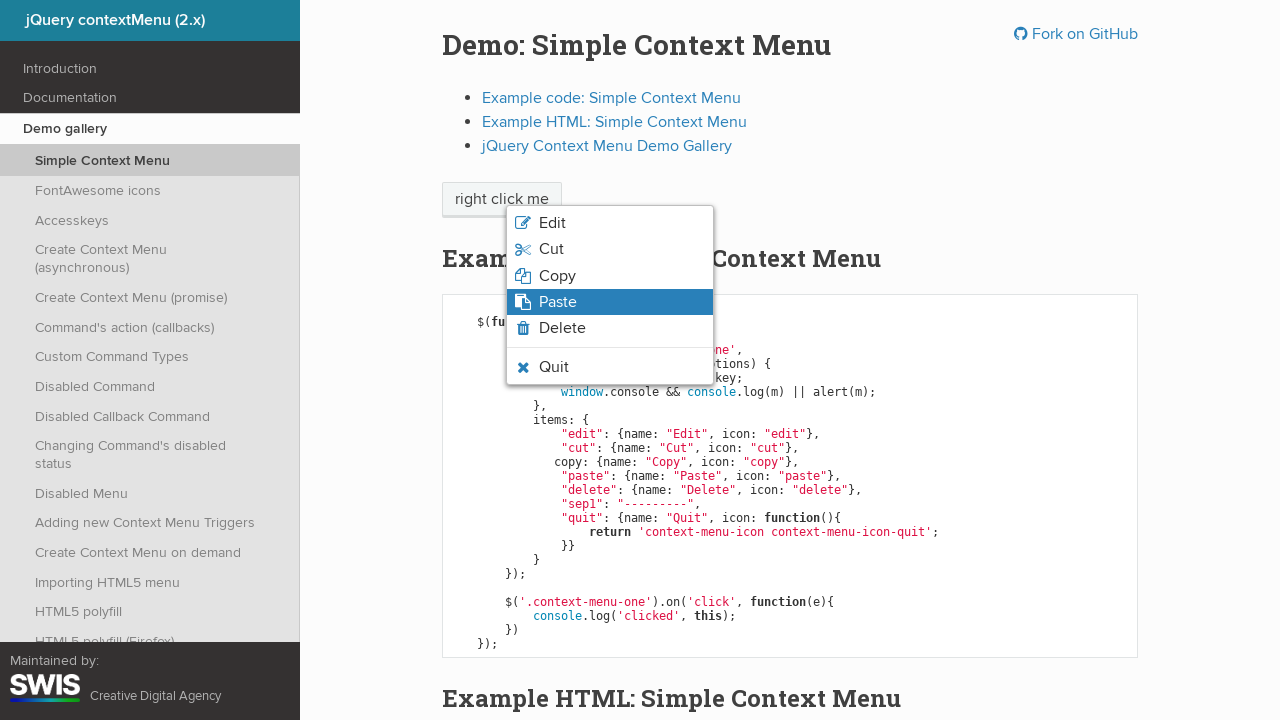

Verified hover state is applied to paste option
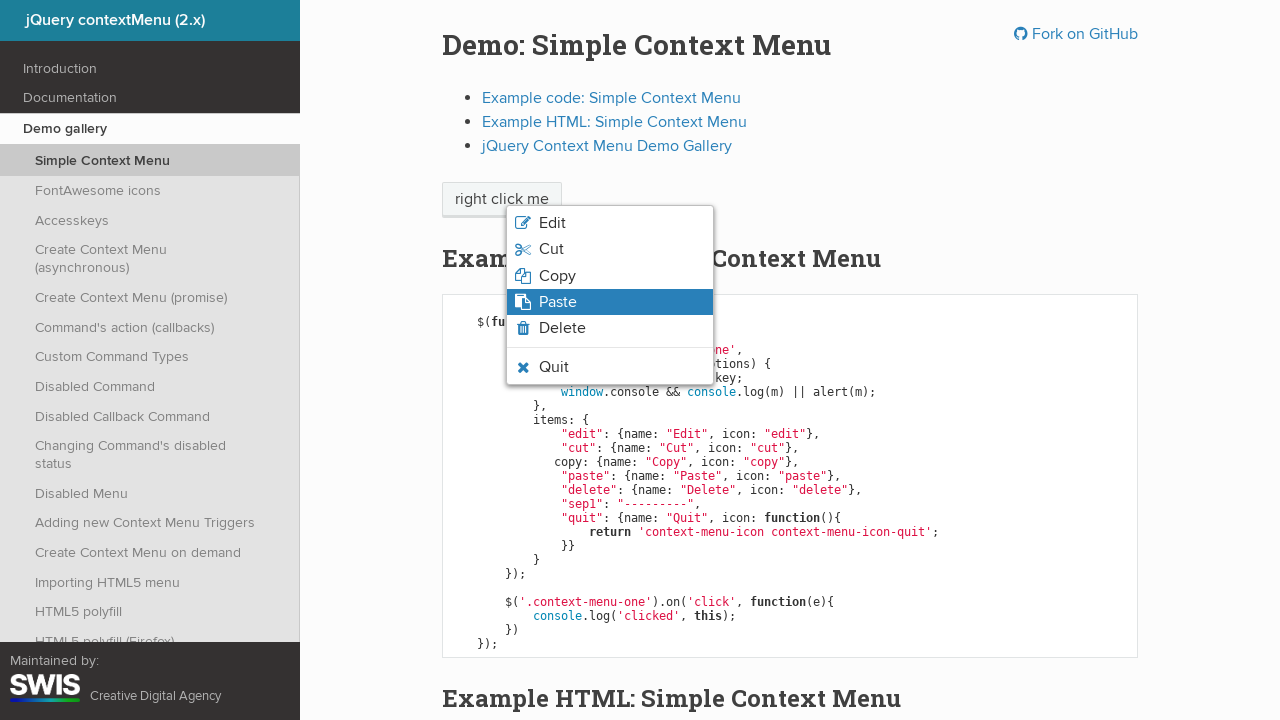

Clicked on paste option at (610, 302) on li.context-menu-icon-paste
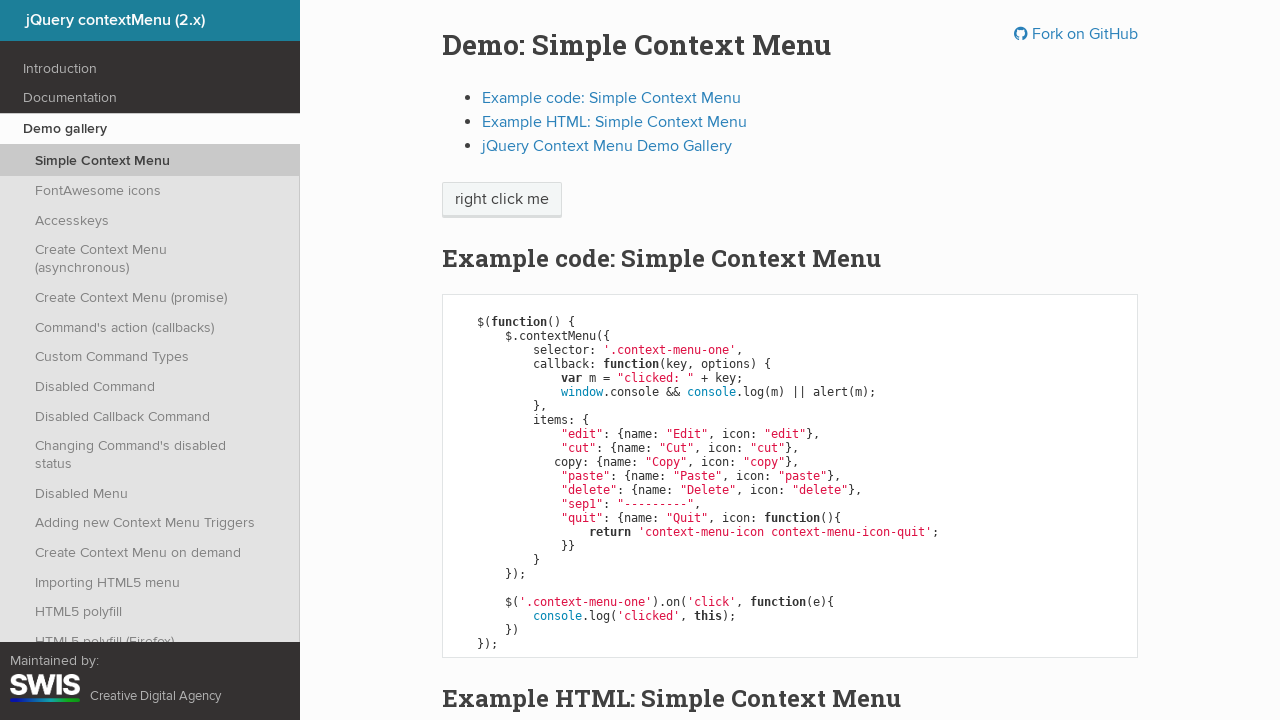

Set up dialog handler to accept alert
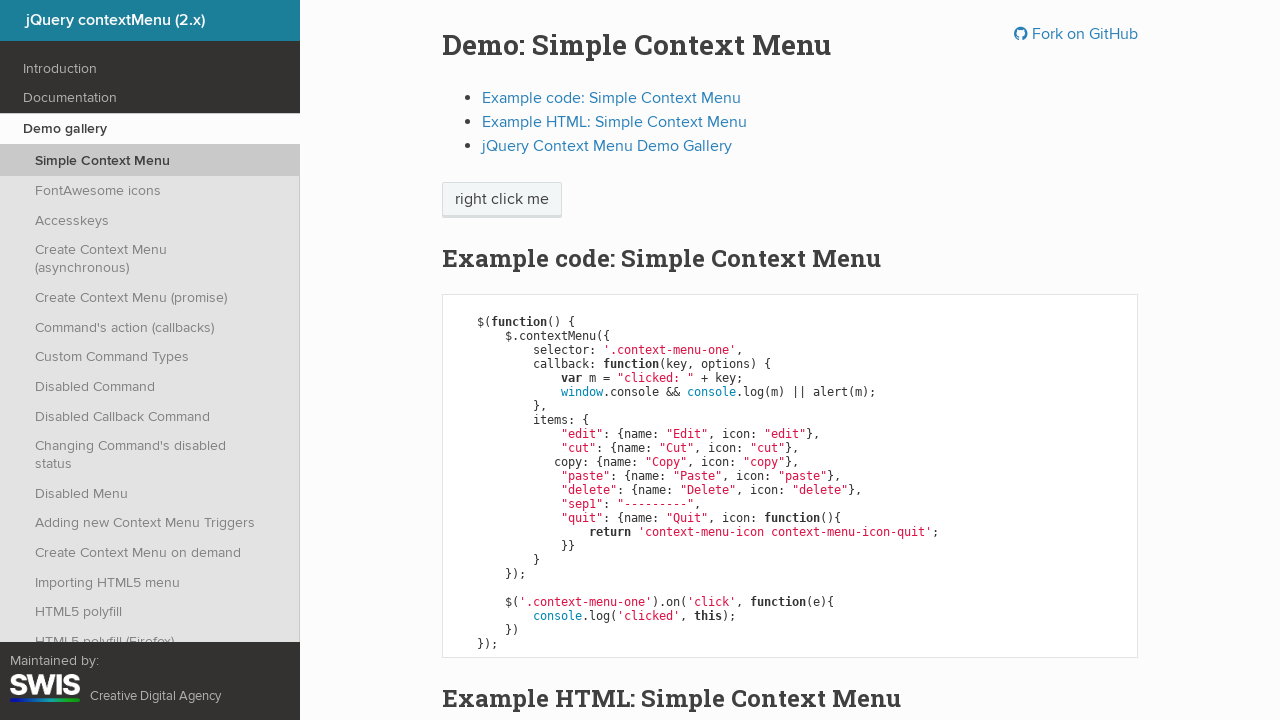

Verified context menu is closed
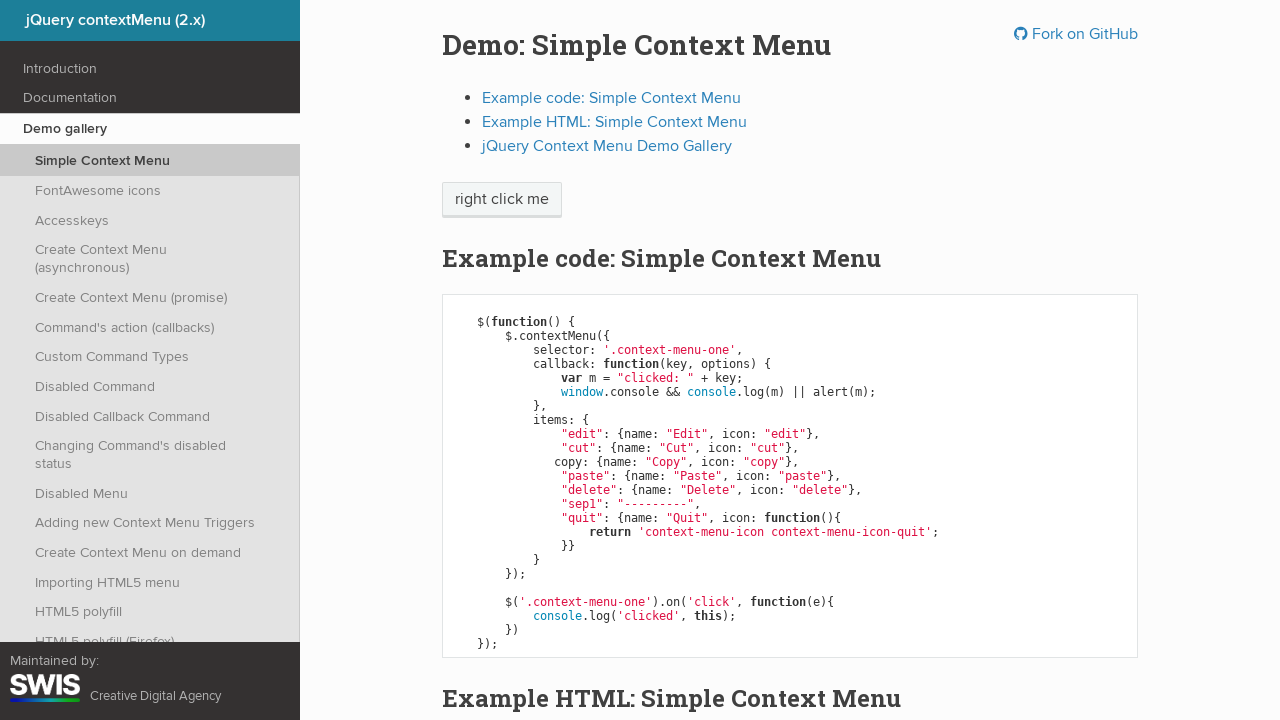

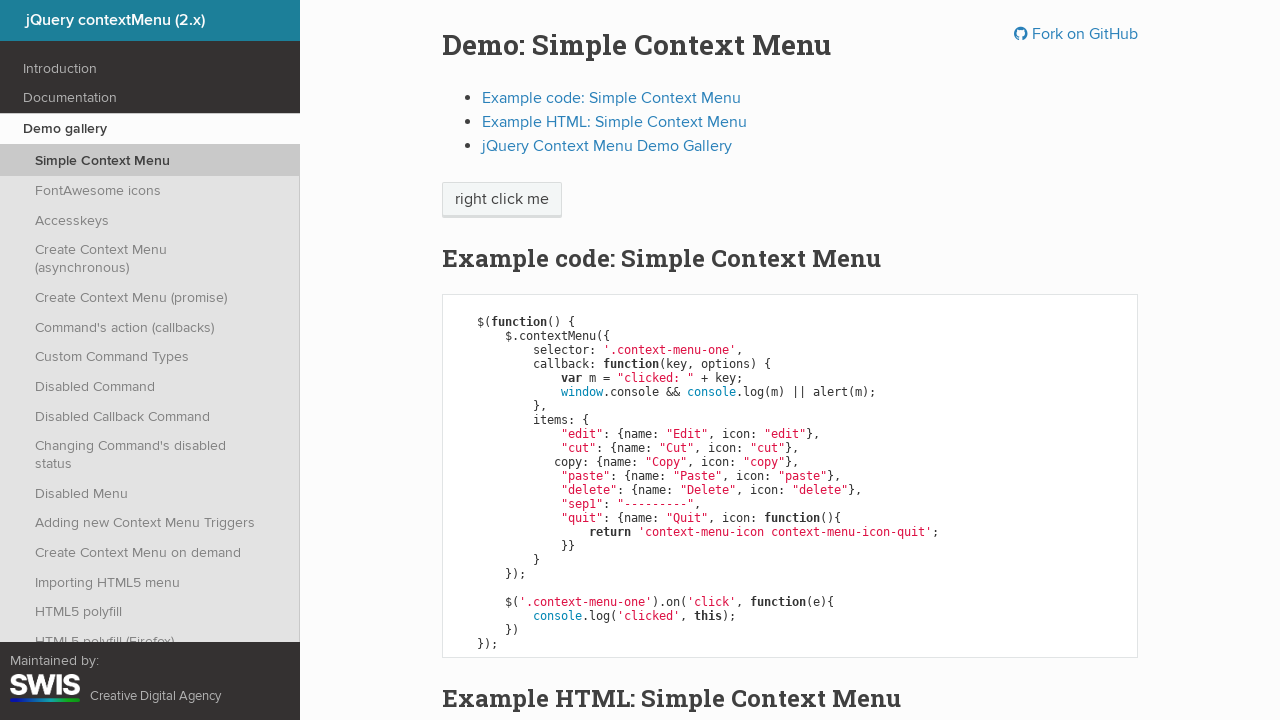